Tests file upload functionality by inputting a file path into the upload form and submitting it, then verifying the uploaded filename is displayed correctly.

Starting URL: http://the-internet.herokuapp.com/upload

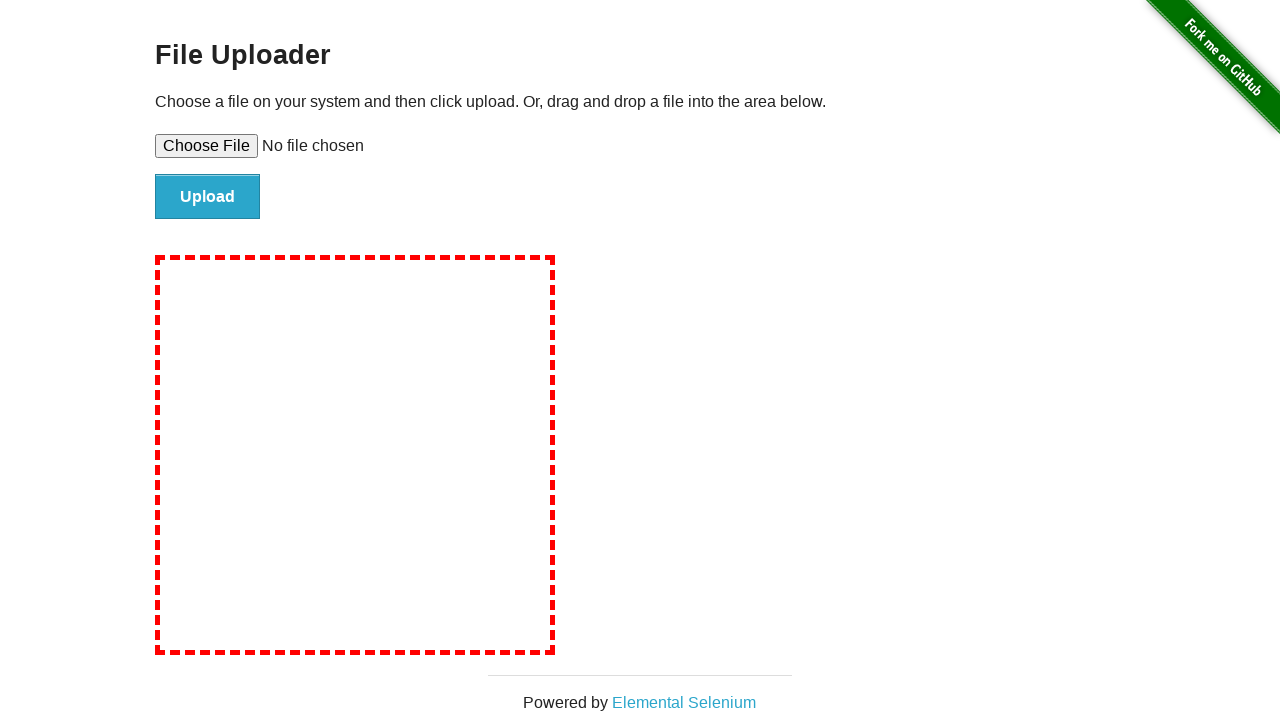

Created temporary test file at /tmp/TestDocument.txt
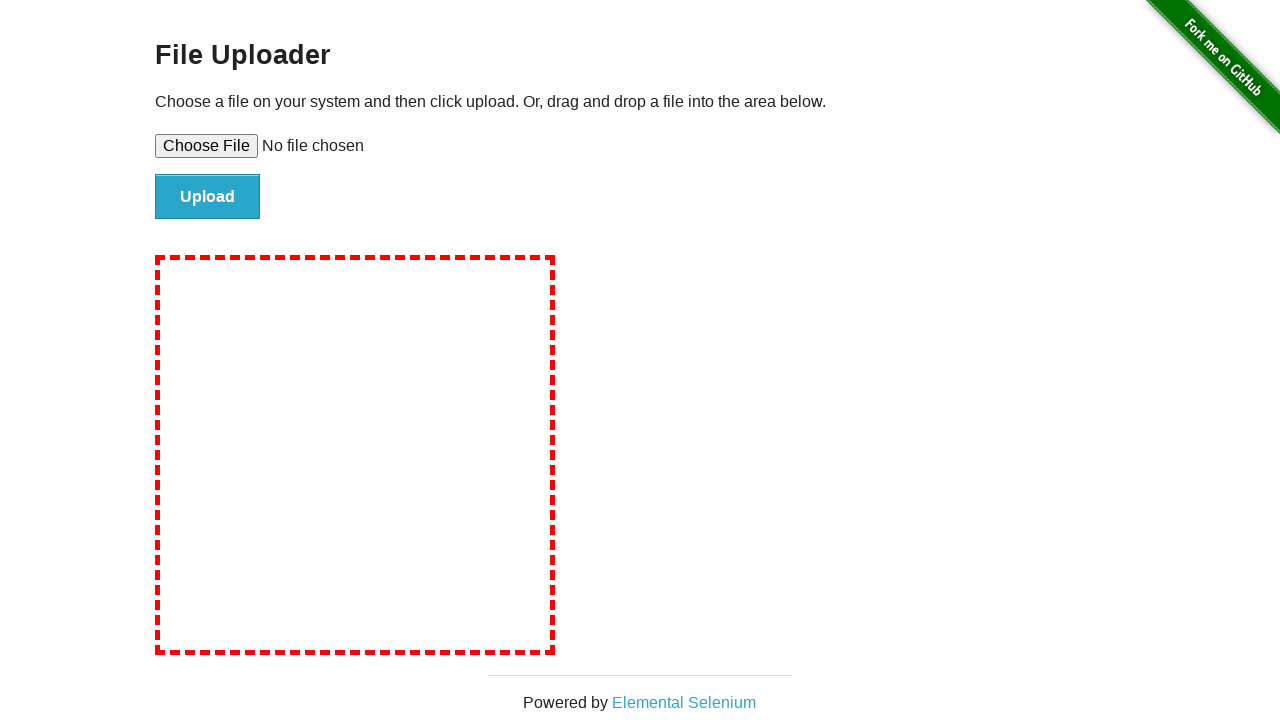

Set input file to /tmp/TestDocument.txt in upload field
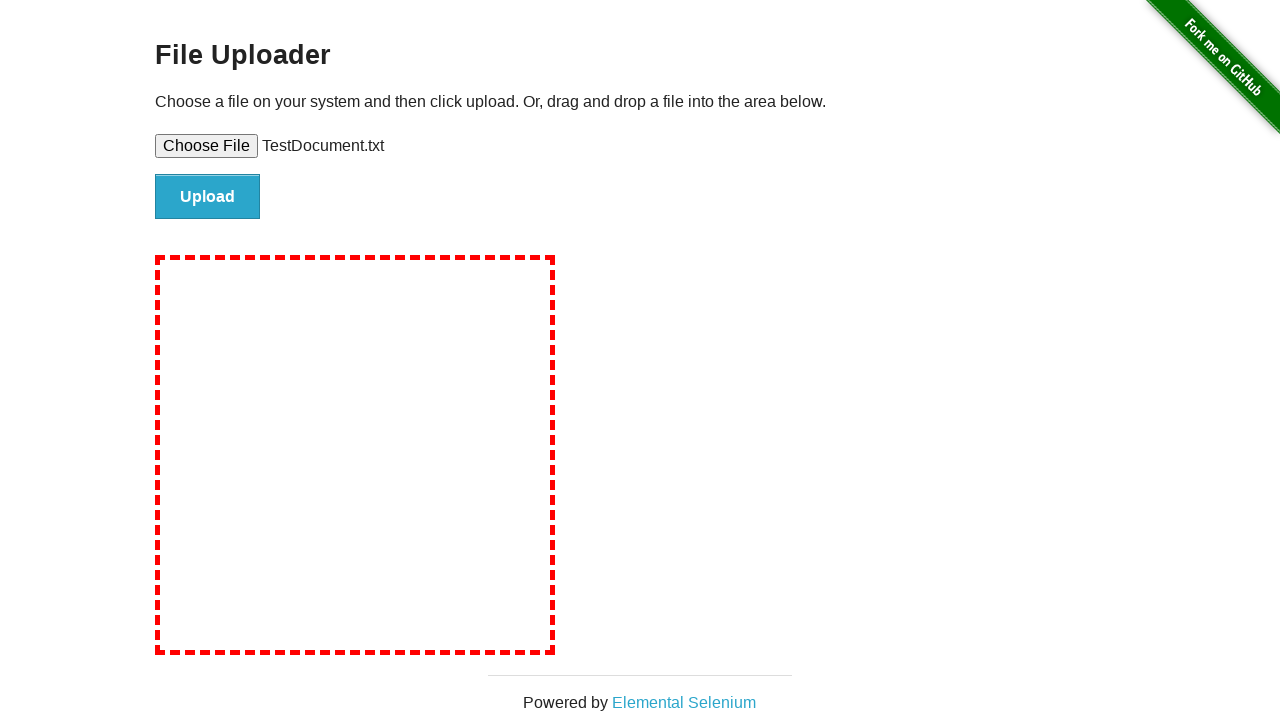

Clicked submit button to upload the file at (208, 197) on #file-submit
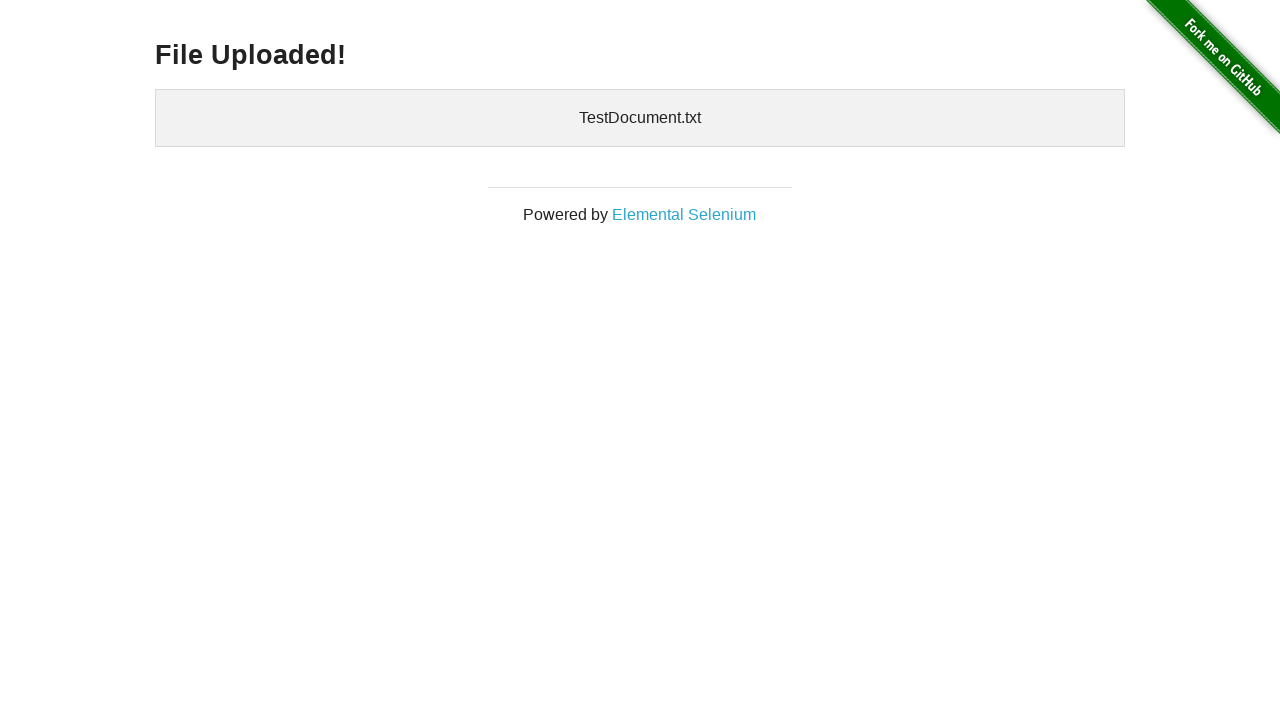

Upload completed and uploaded files section is visible
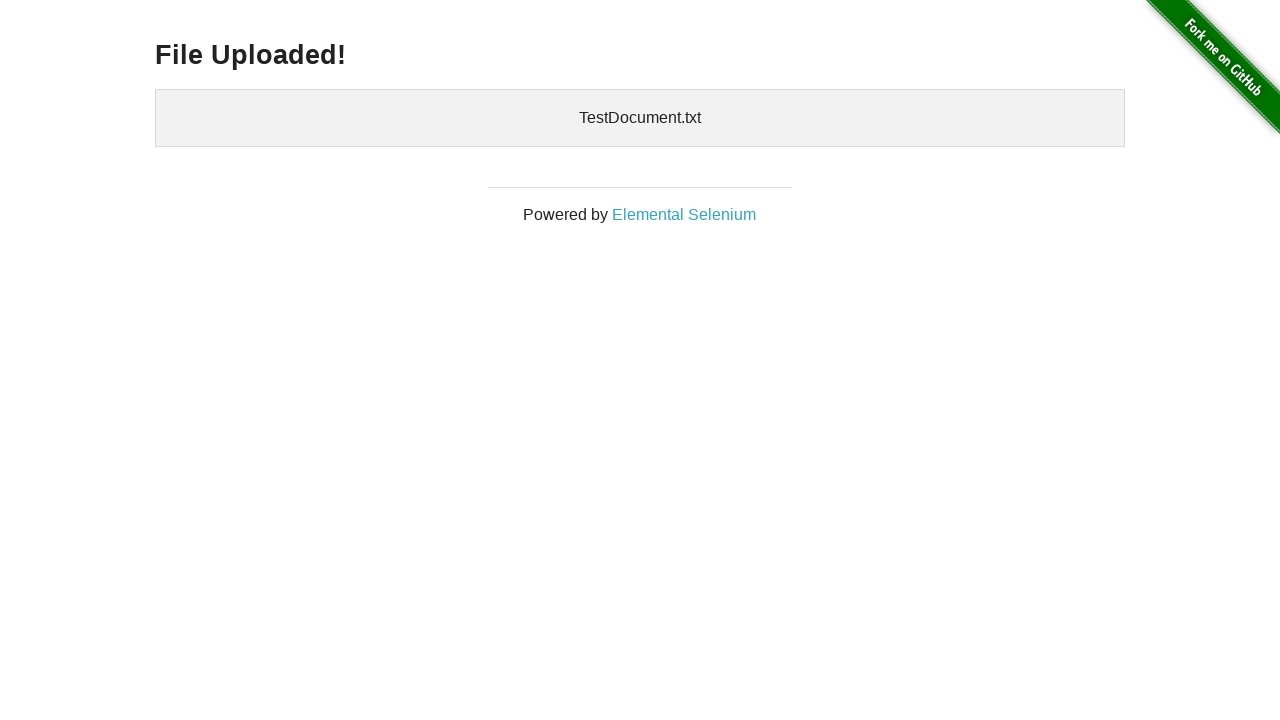

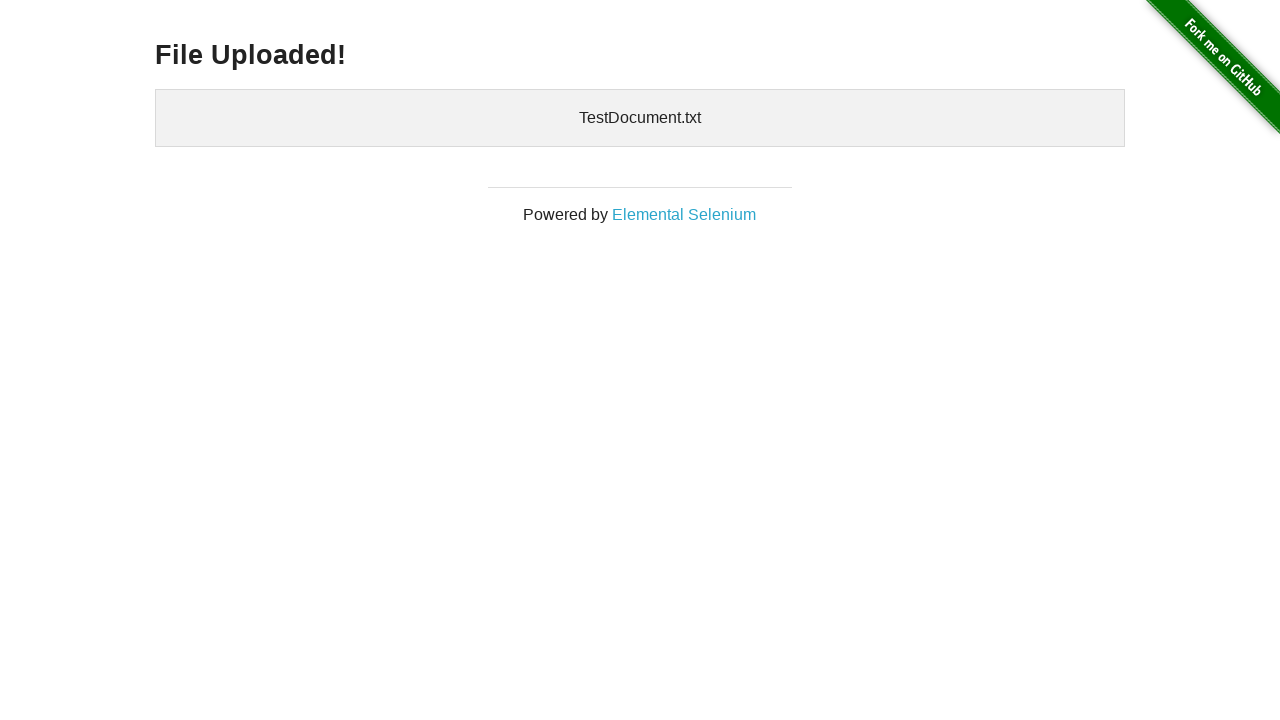